Tests calendar date picker functionality by opening the calendar and selecting a specific date (28th)

Starting URL: http://seleniumpractise.blogspot.com/2016/08/how-to-handle-calendar-in-selenium.html

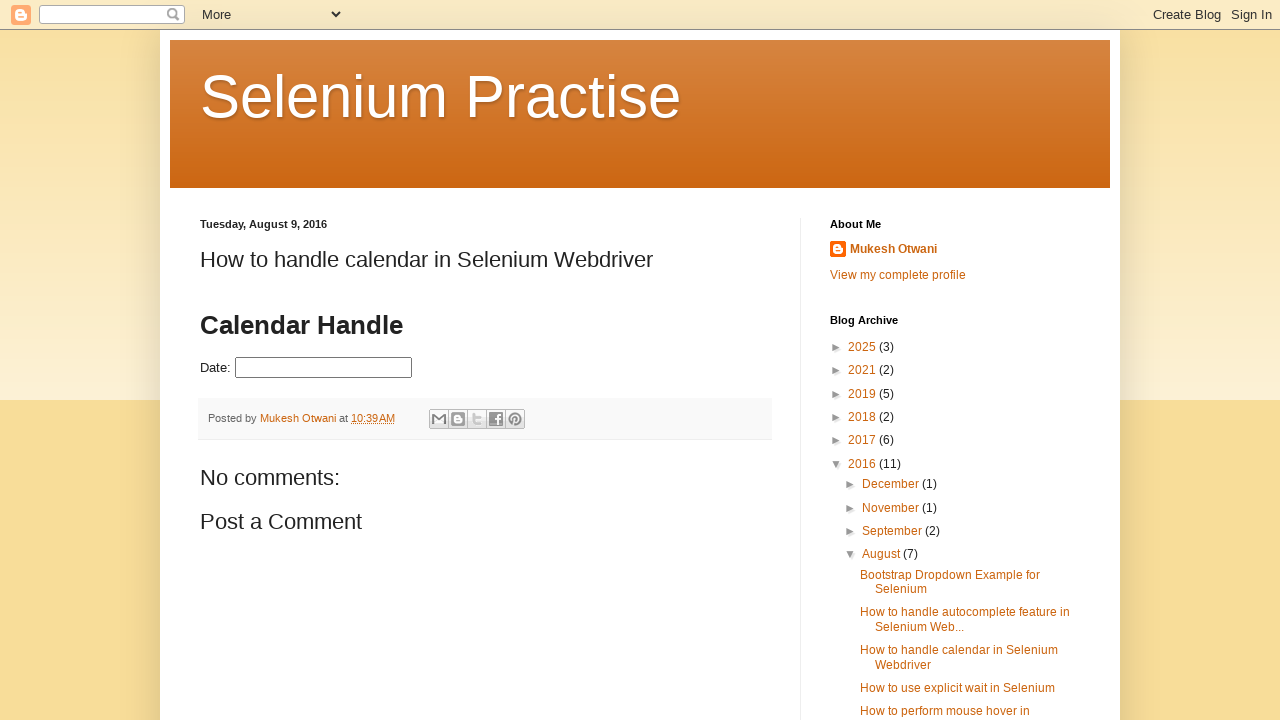

Clicked on date picker to open calendar at (324, 368) on #datepicker
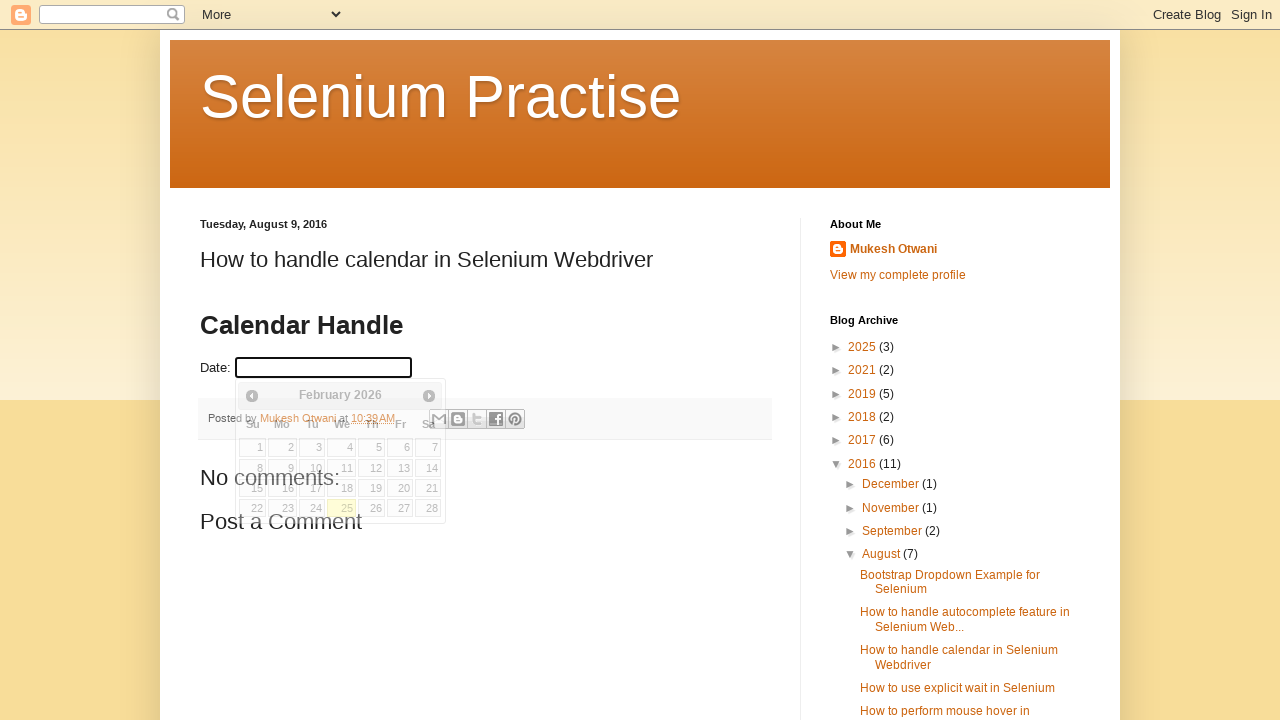

Located all date cells in the calendar
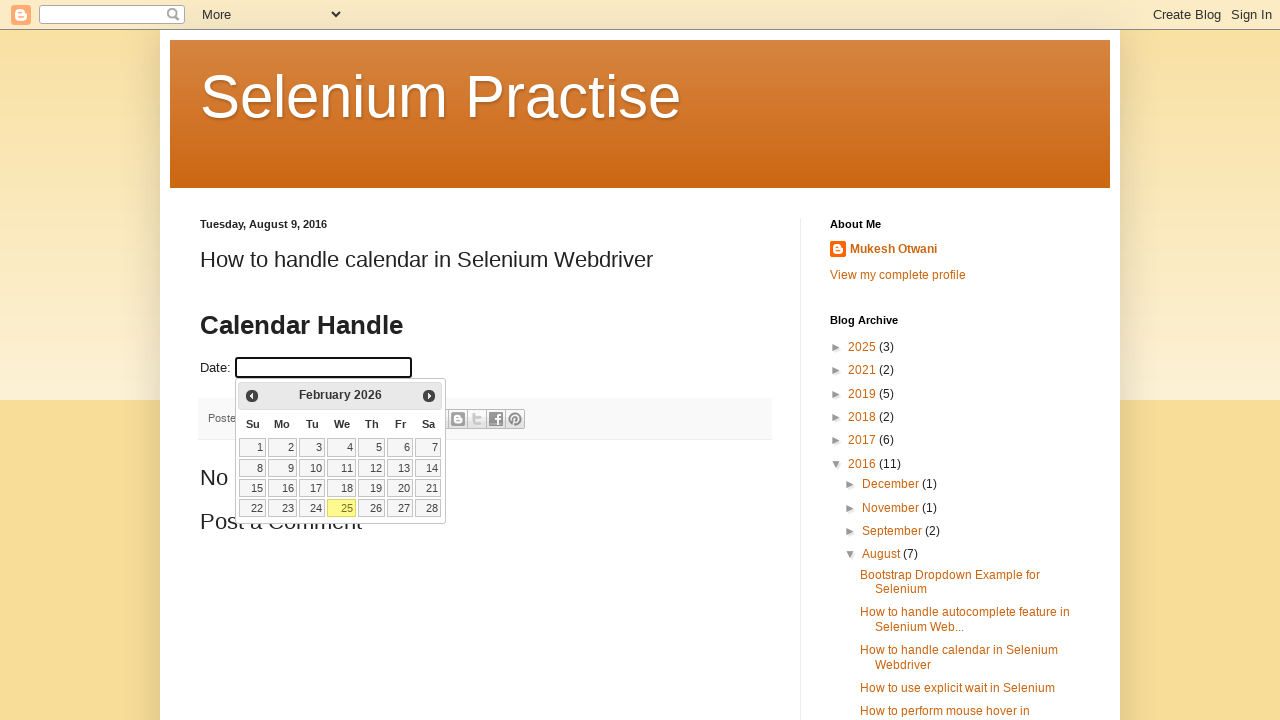

Selected the 28th from the calendar date picker at (428, 508) on xpath=//table[@class='ui-datepicker-calendar']//td >> nth=27
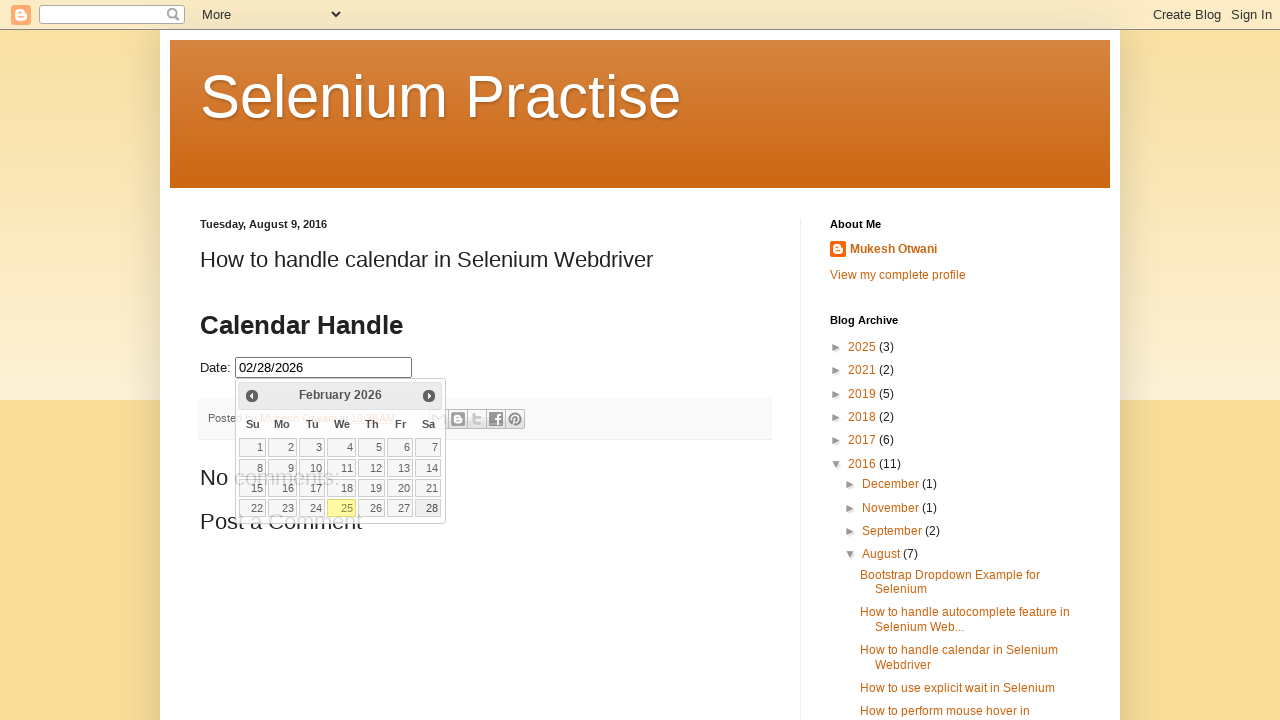

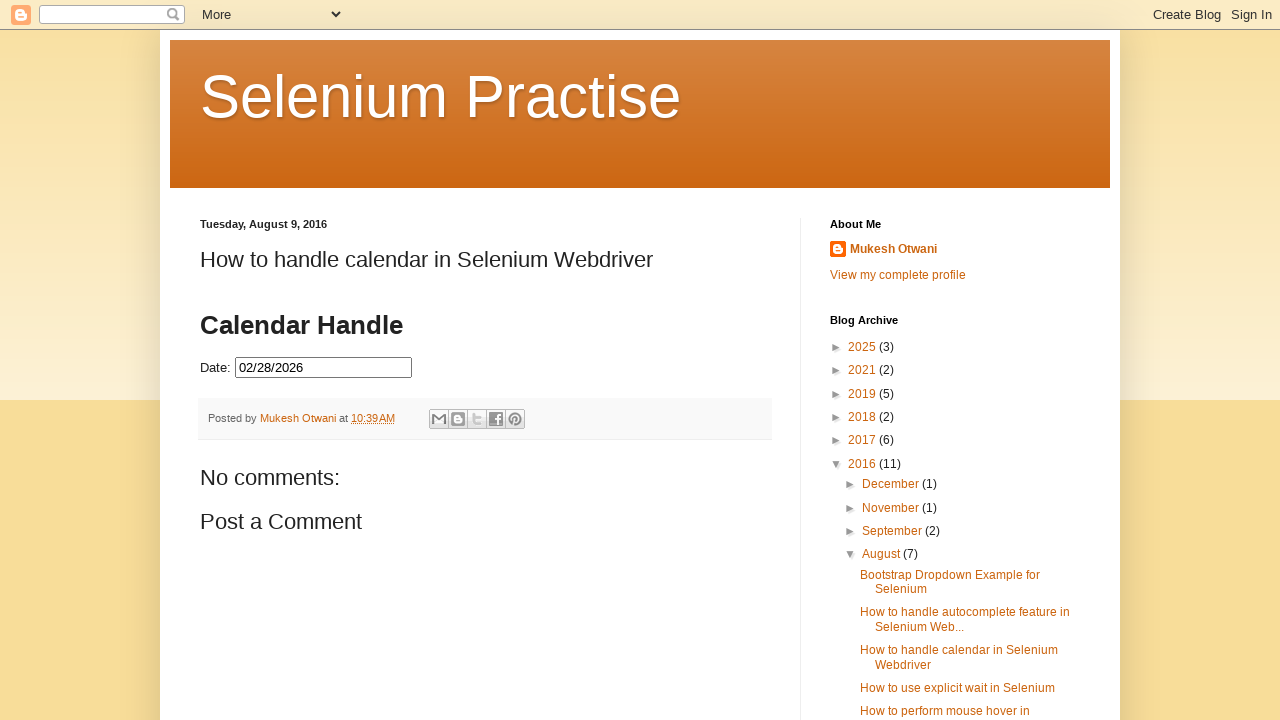